Tests search functionality on python.org by entering a search query and submitting it using both button click and keyboard return key

Starting URL: http://www.python.org

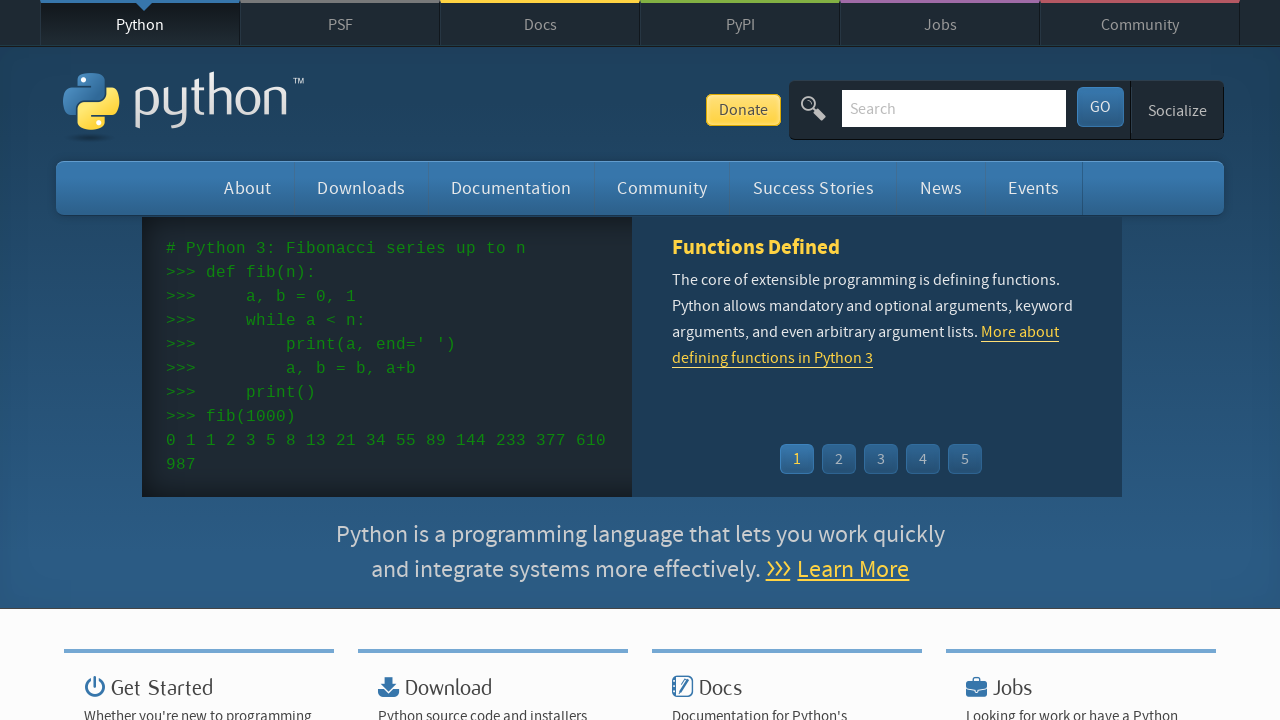

Verified page title contains 'Python'
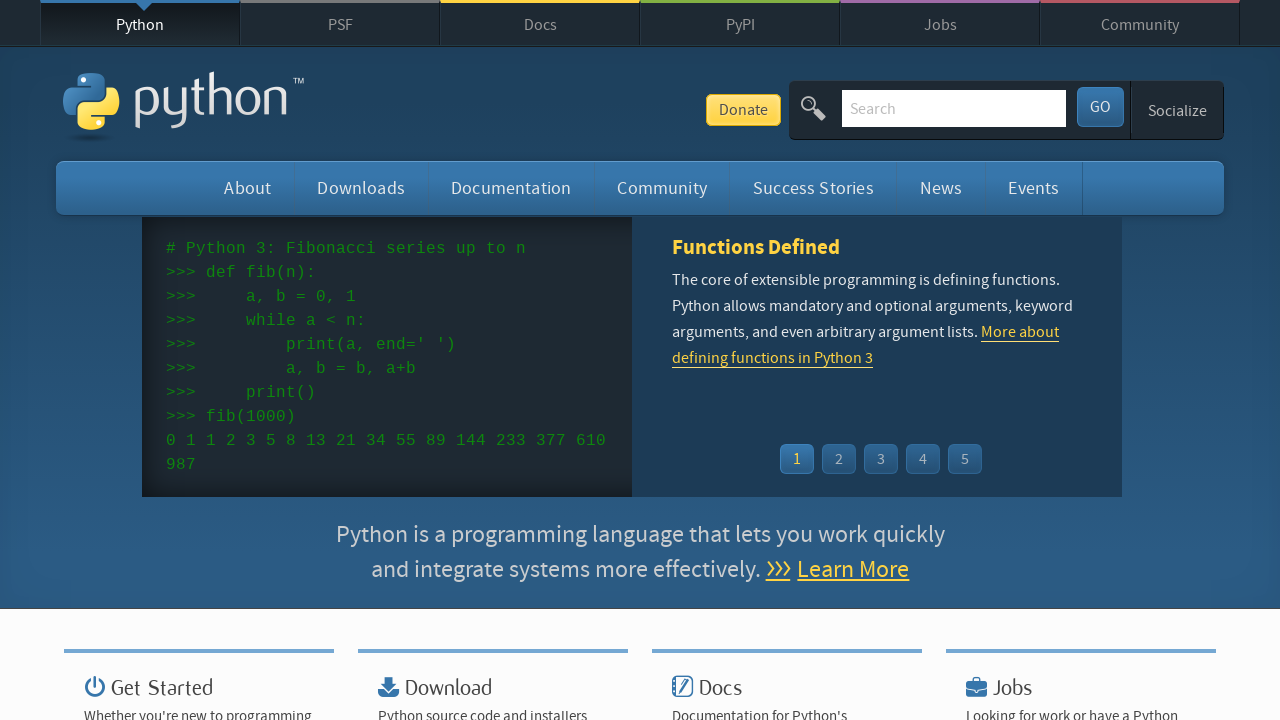

Filled search box with 'pycon' on #id-search-field
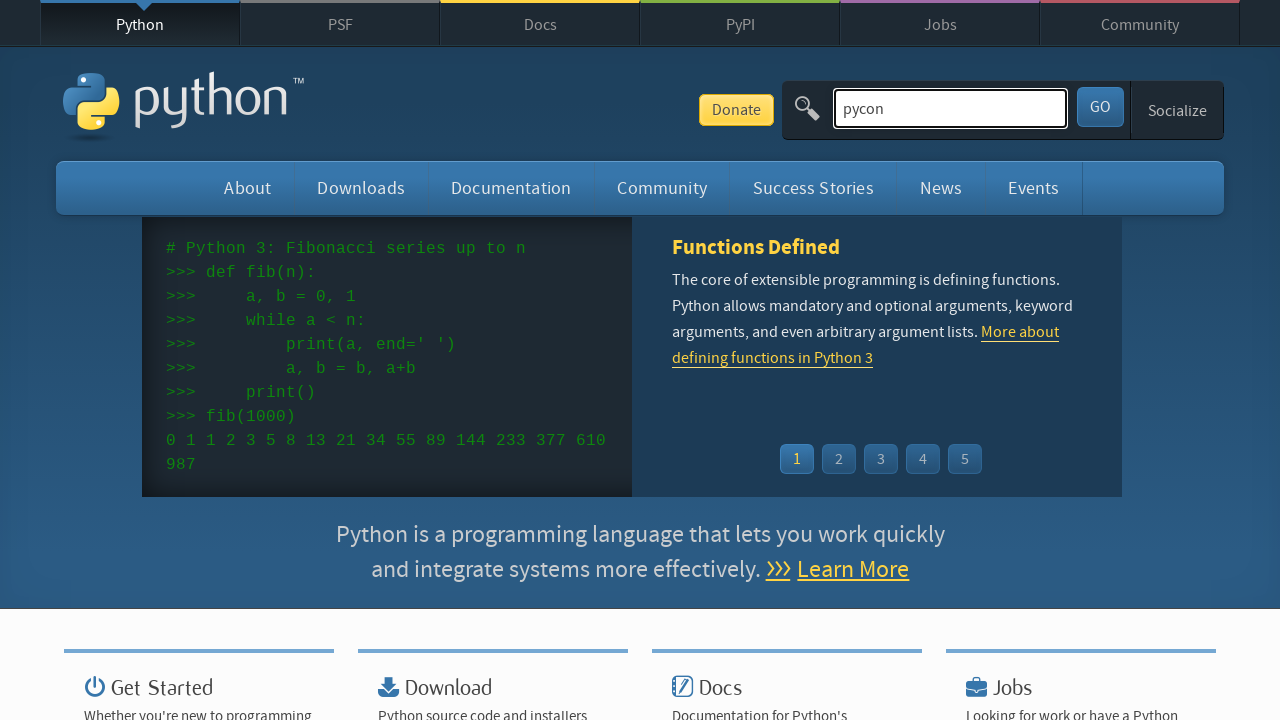

Cleared search box on #id-search-field
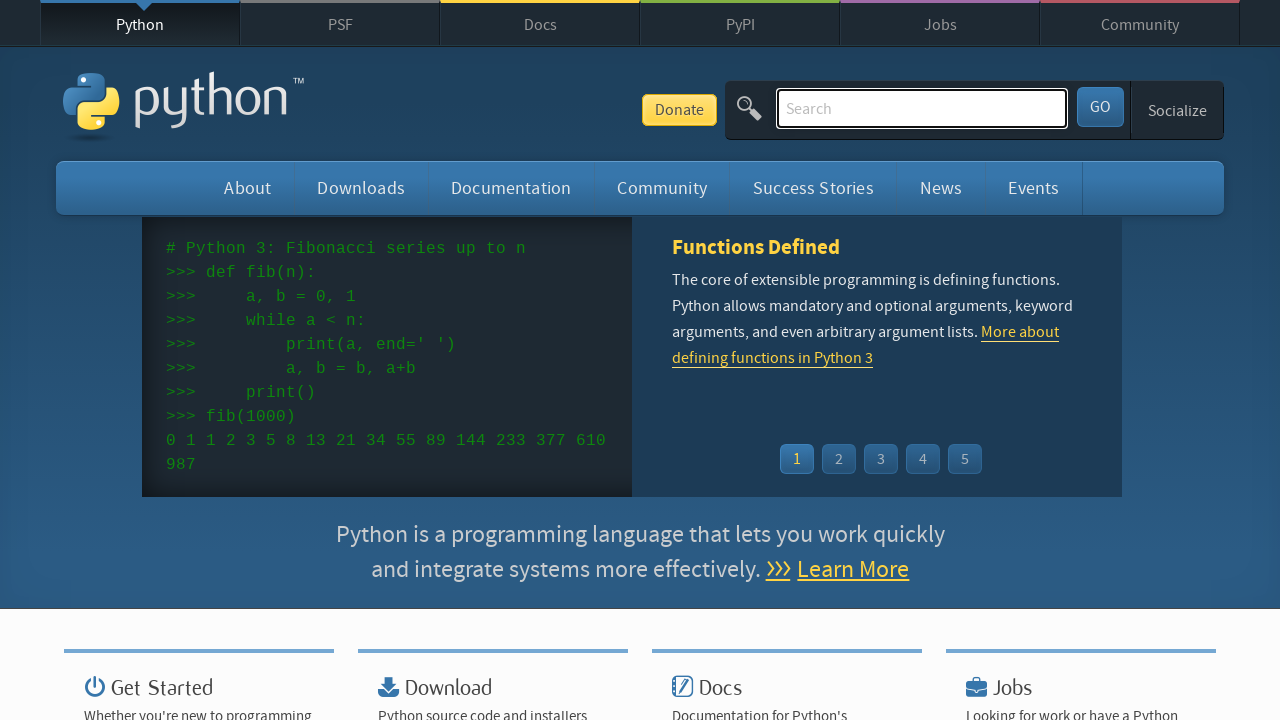

Filled search box again with 'pycon' on #id-search-field
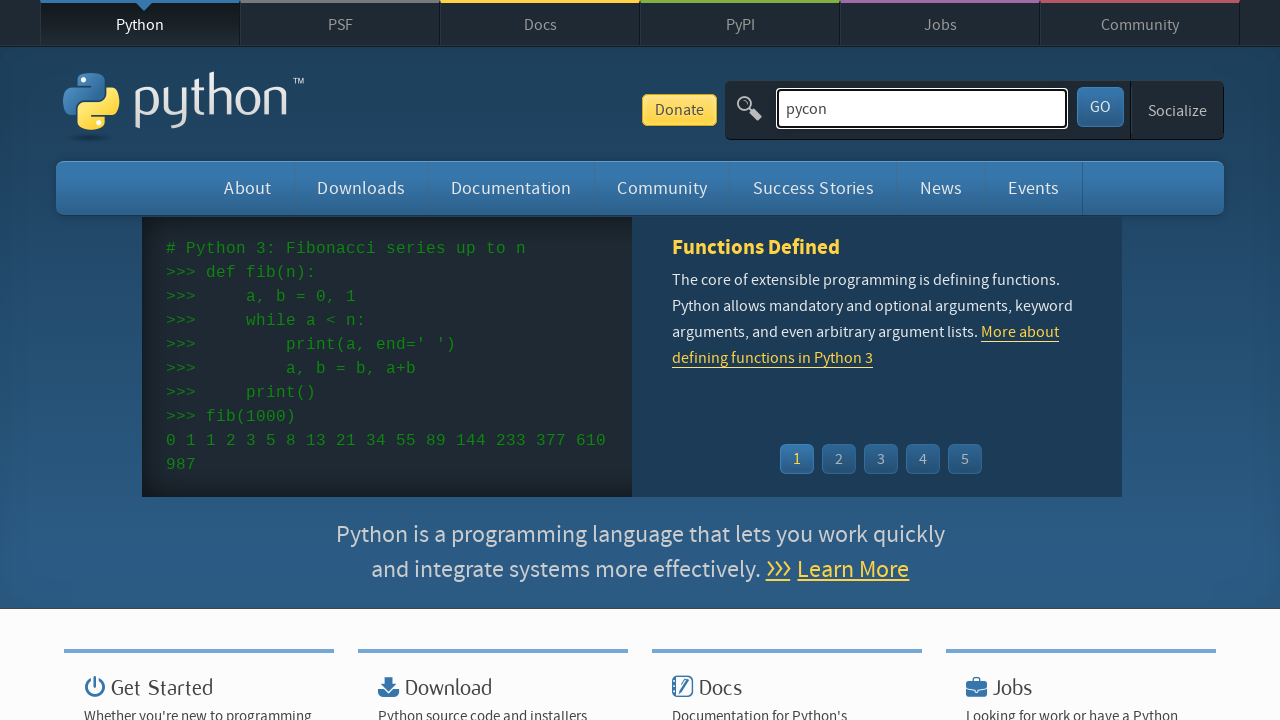

Clicked submit button to search for 'pycon' at (1100, 107) on #submit
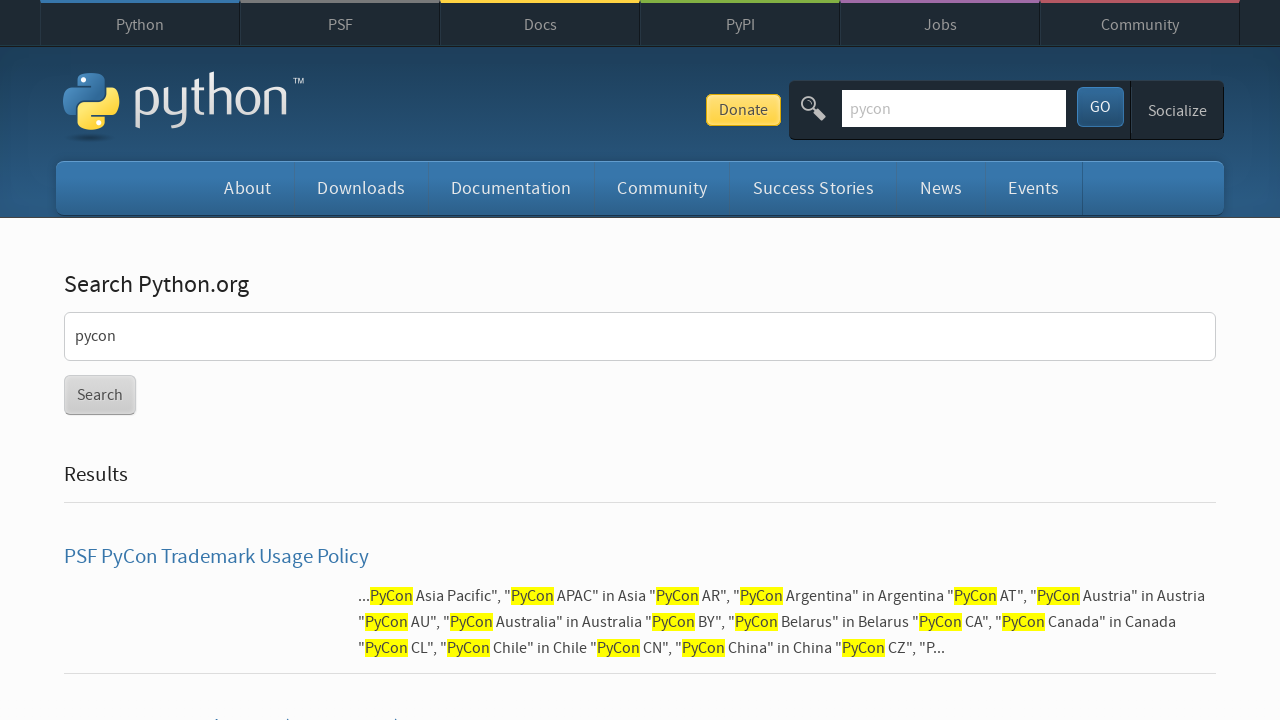

Verified search results exist - no 'No results found' message
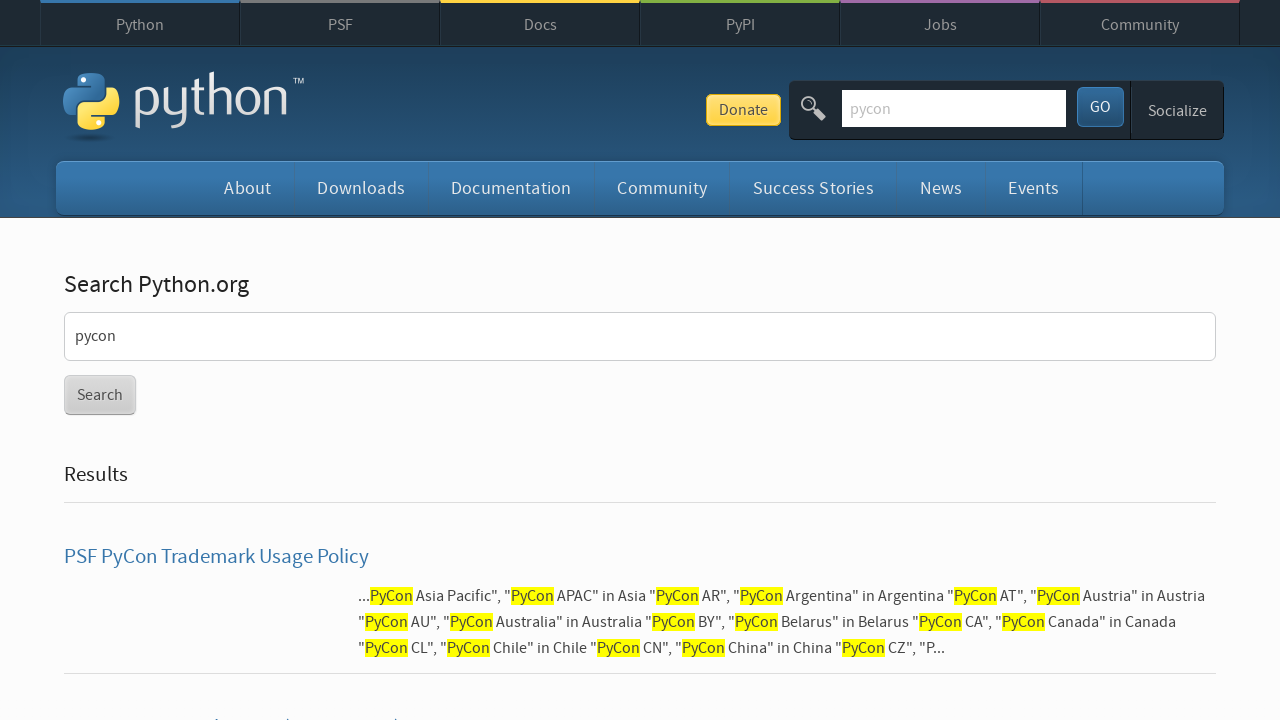

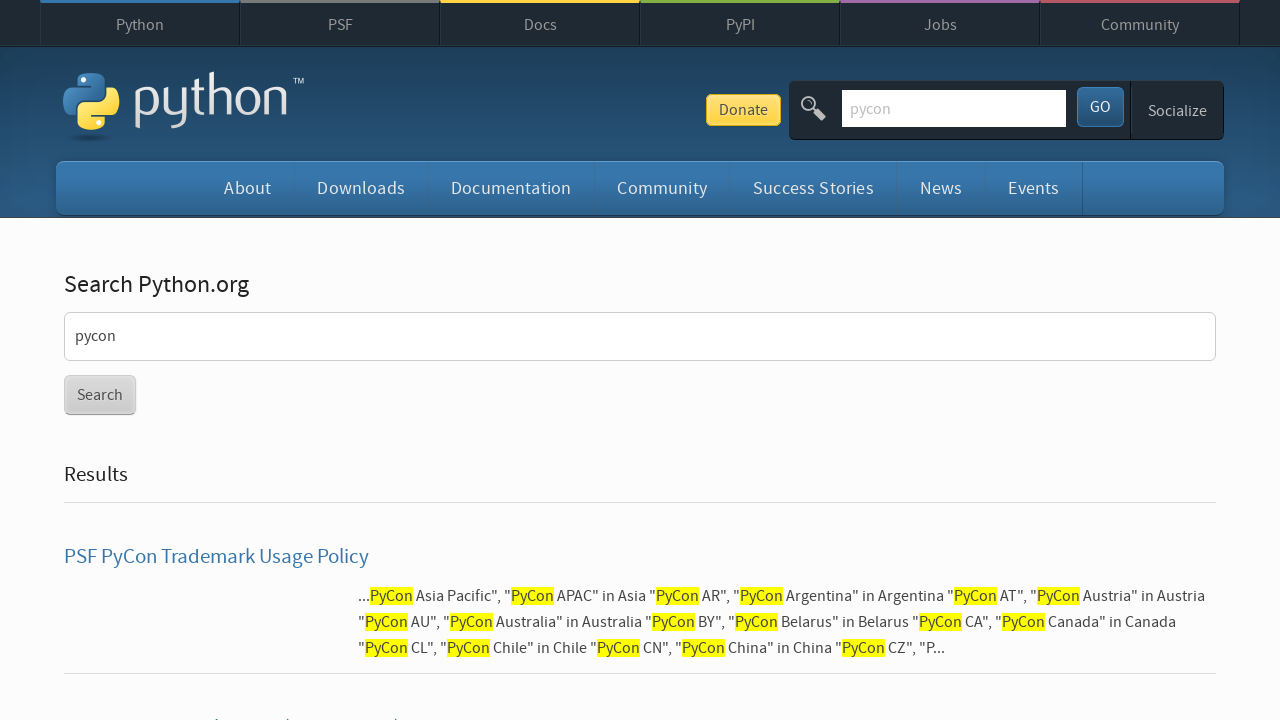